Tests navigation to Alerts, Frame & Windows section and verifies the list of submenu items displayed.

Starting URL: https://demoqa.com/

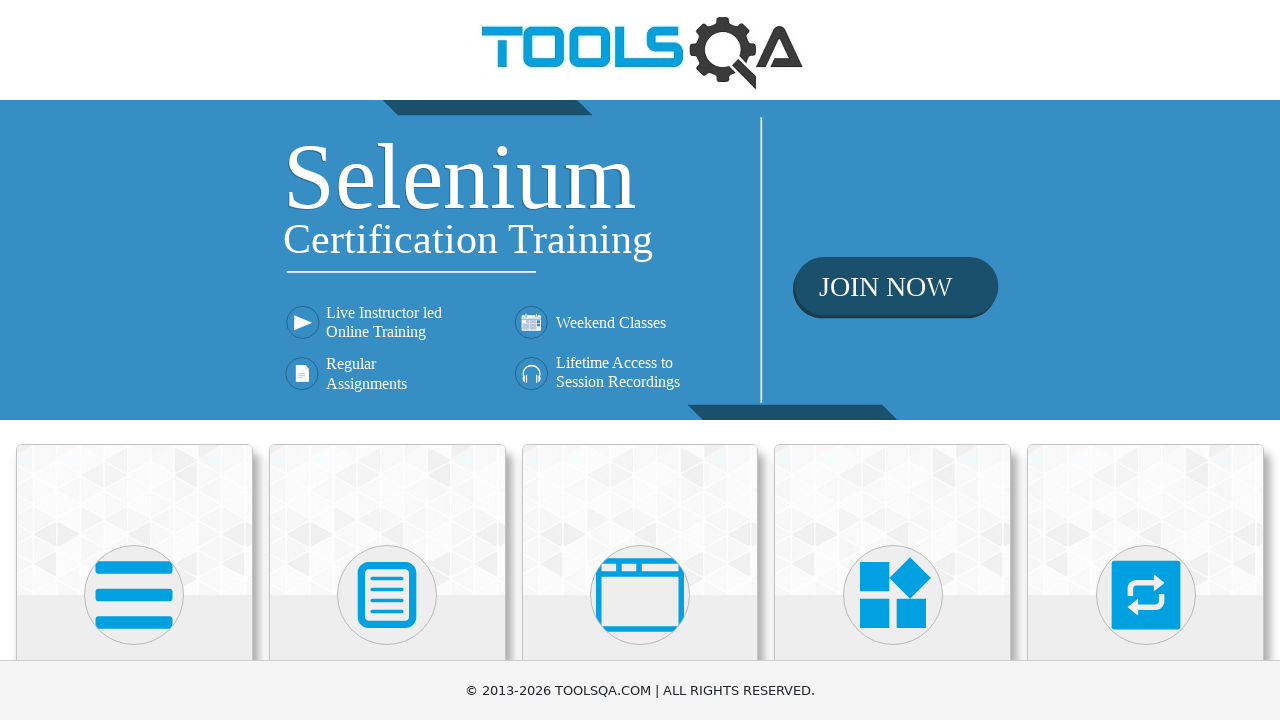

Clicked on Alerts, Frame & Windows card at (640, 520) on xpath=(//div[@class='card mt-4 top-card'])[3]
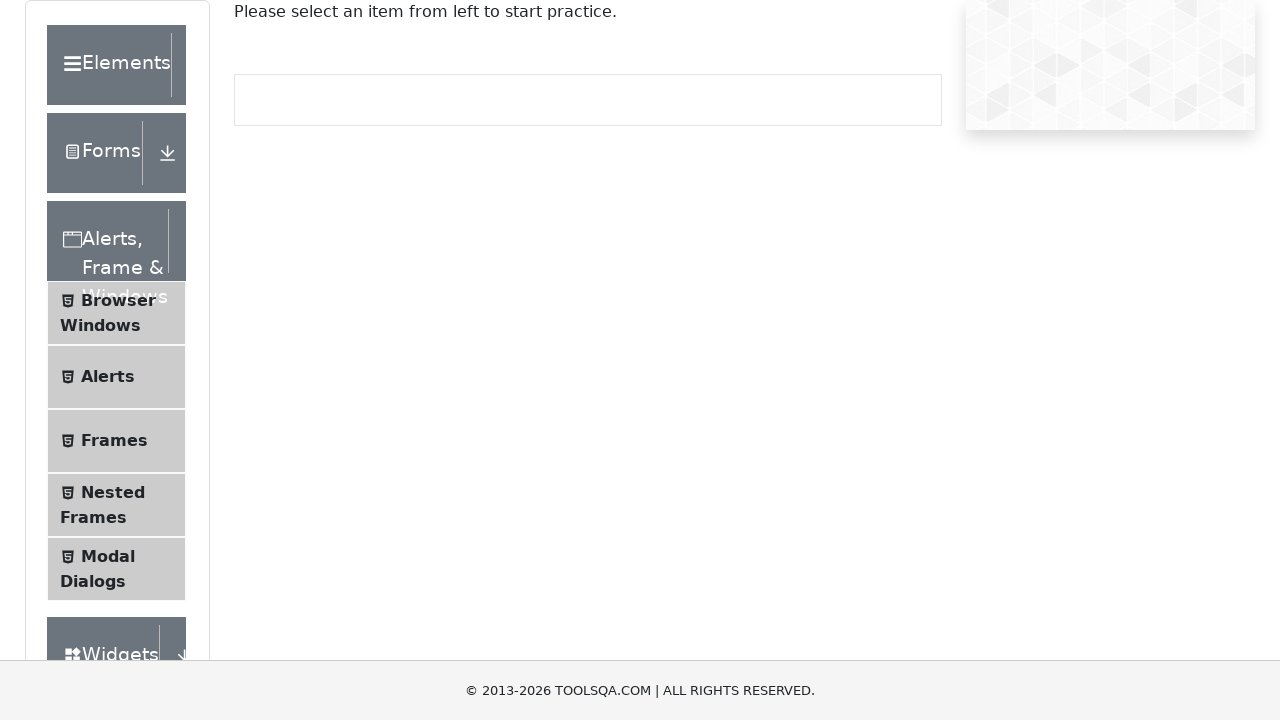

Submenu list loaded for Alerts, Frame & Windows section
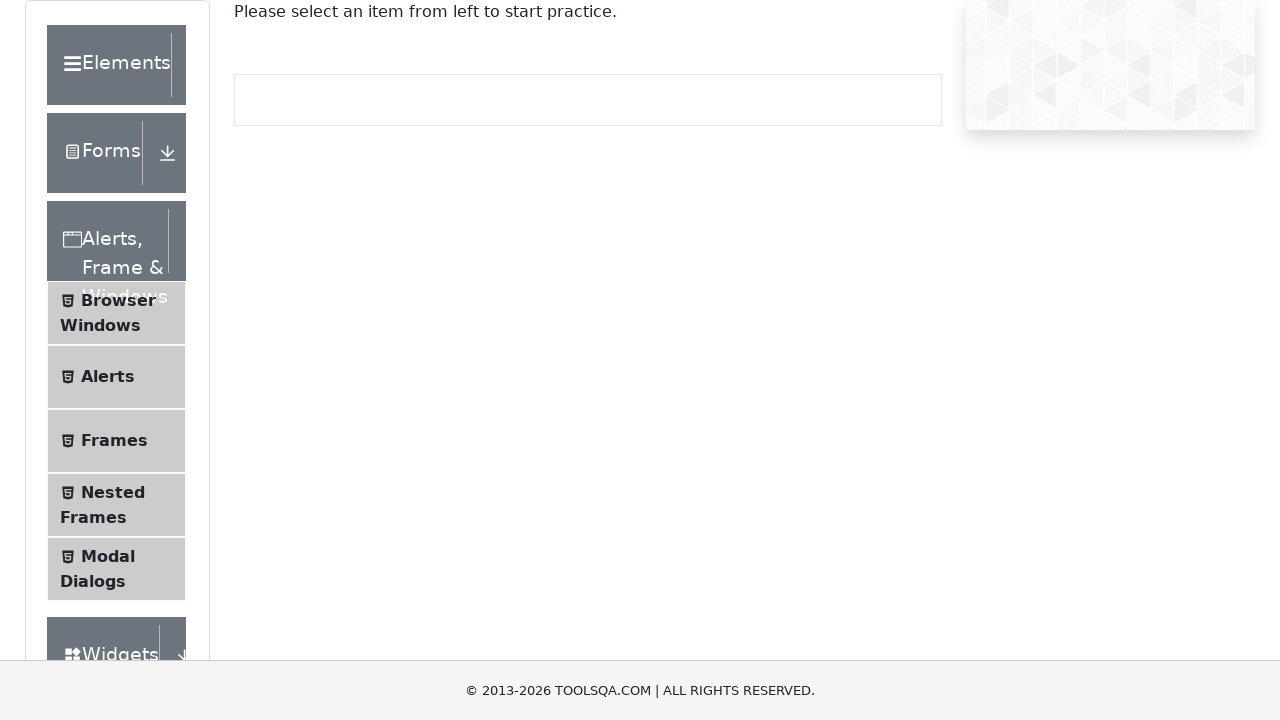

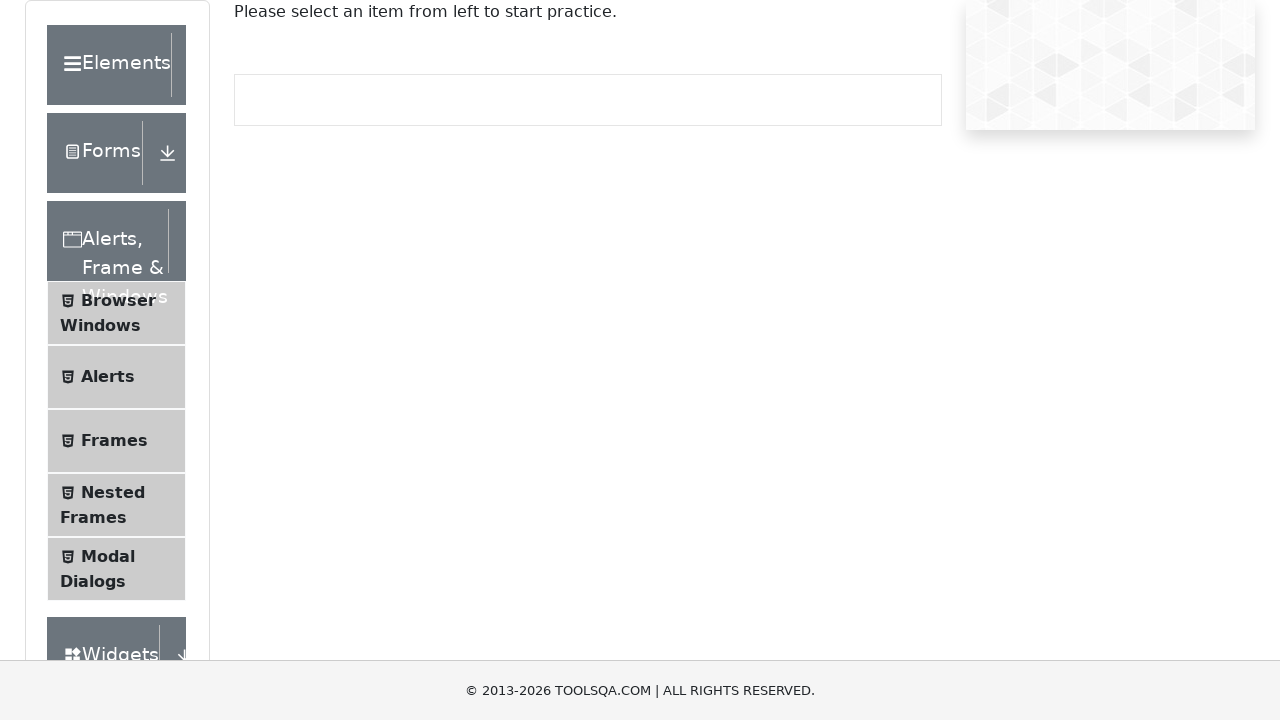